Tests page load functionality by navigating to the OrangeHRM demo site and verifying the page loads within the timeout period.

Starting URL: https://opensource-demo.orangehrmlive.com/web/index.php/auth/login

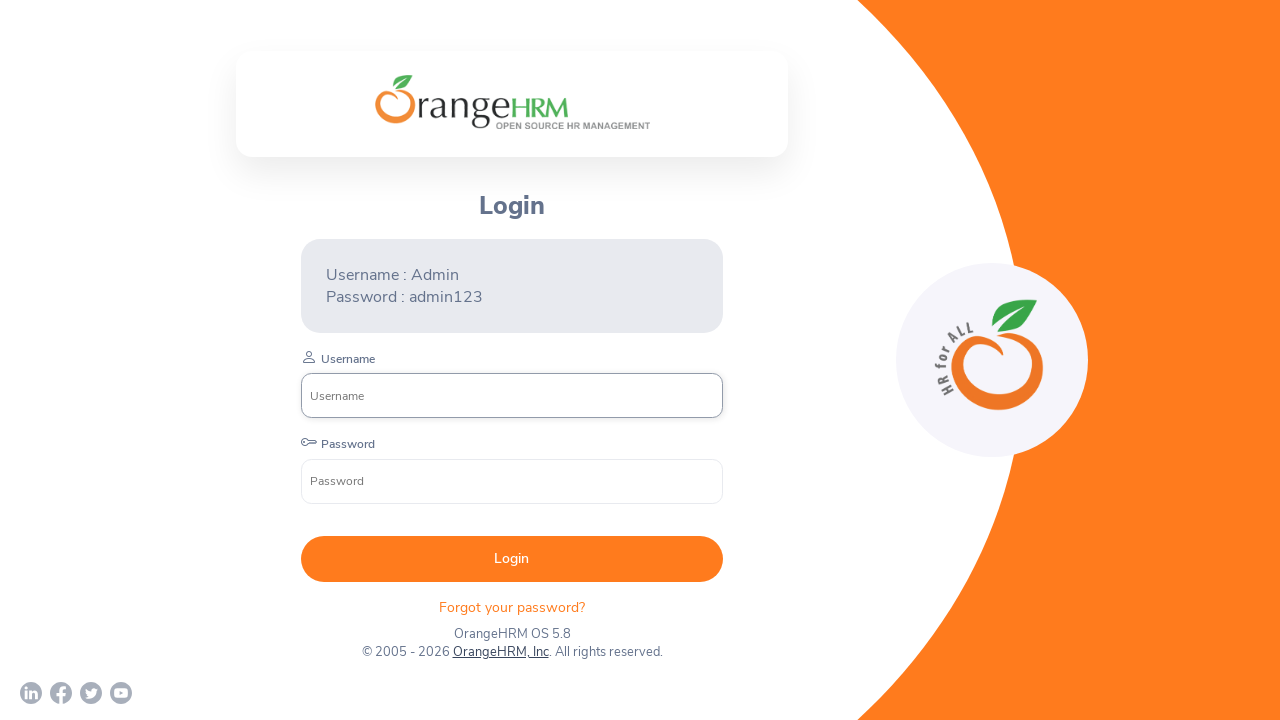

Page loaded successfully within timeout period at OrangeHRM demo site
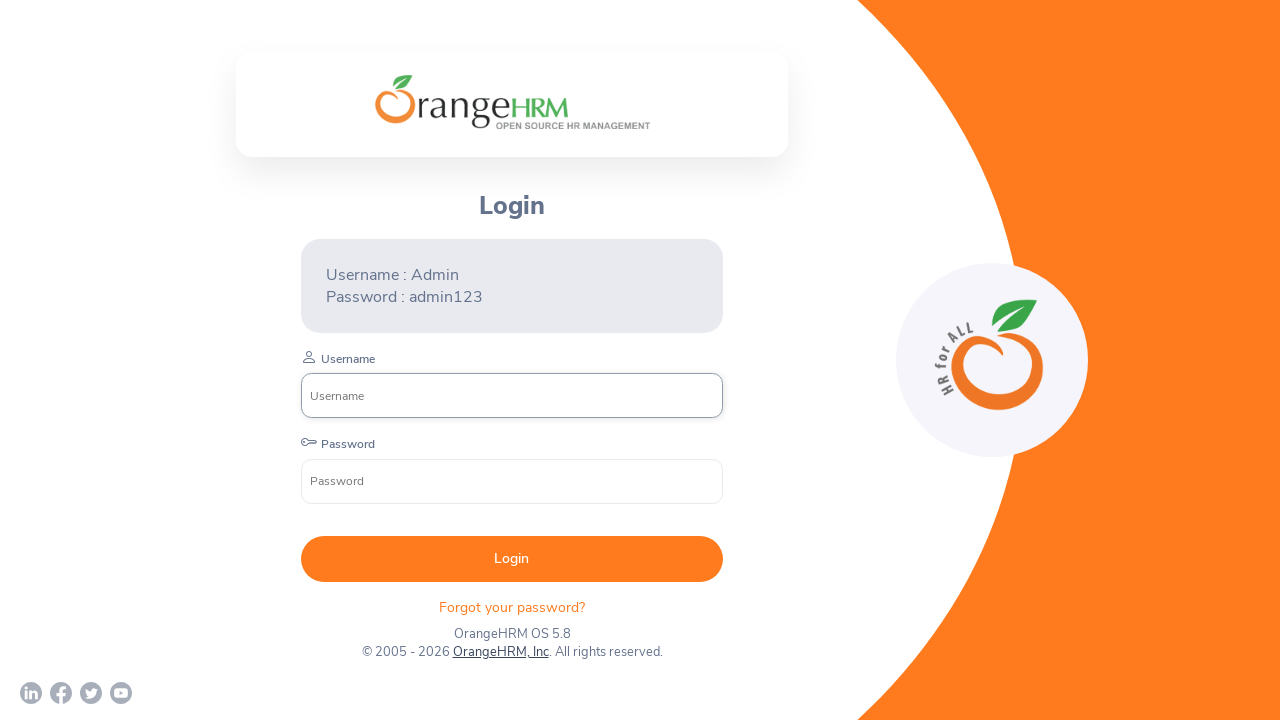

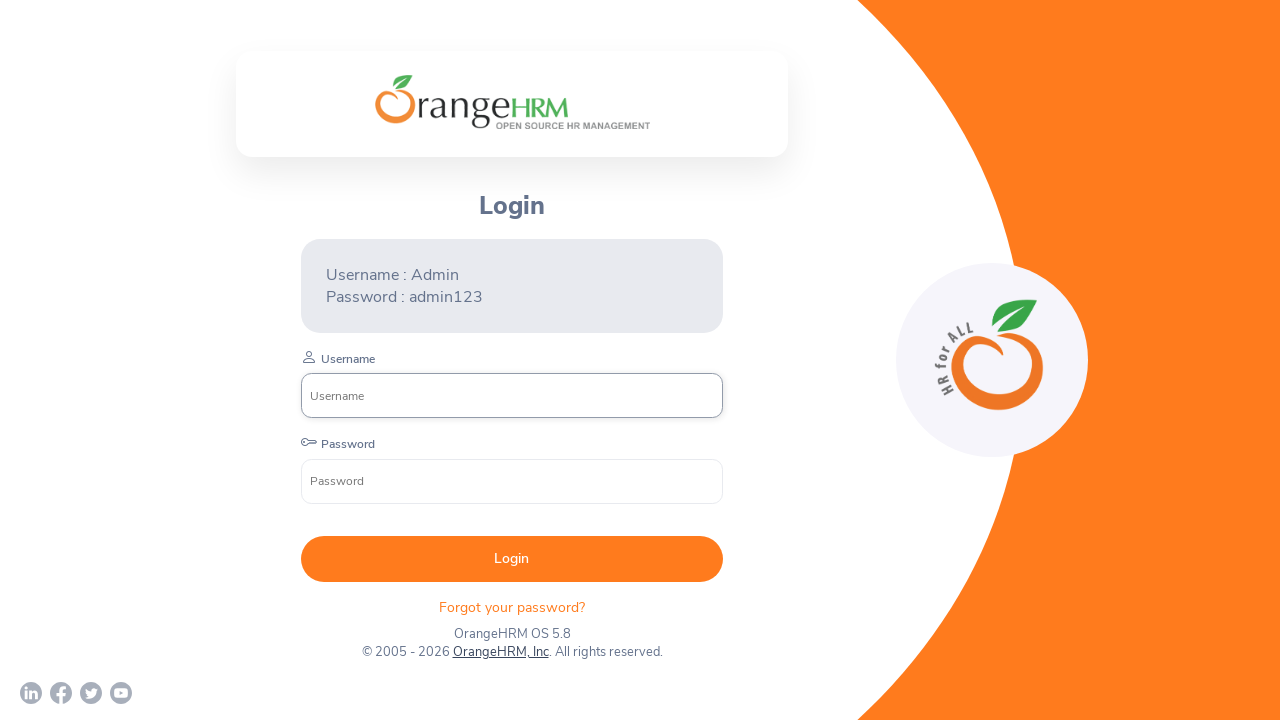